Tests checkbox functionality by clicking to select and unselect a checkbox, and verifying its state changes

Starting URL: https://rahulshettyacademy.com/AutomationPractice/

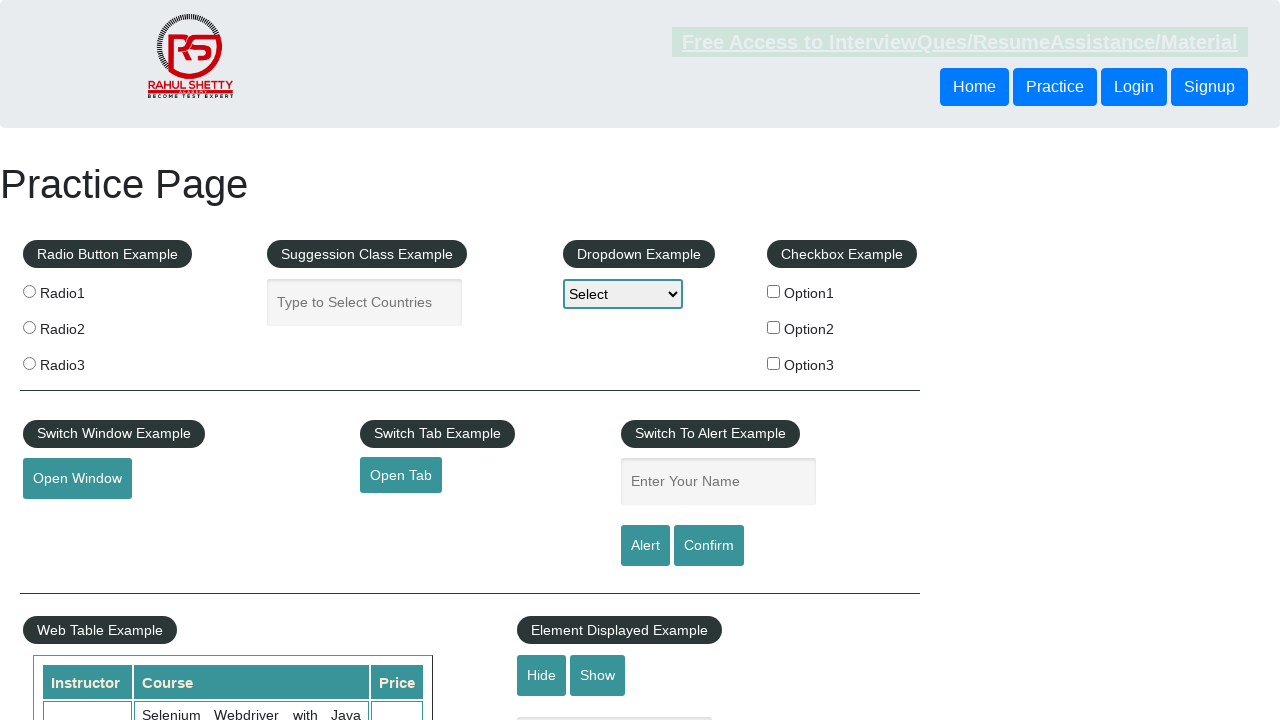

Clicked checkbox 'checkBoxOption1' to select it at (774, 291) on input[name='checkBoxOption1']
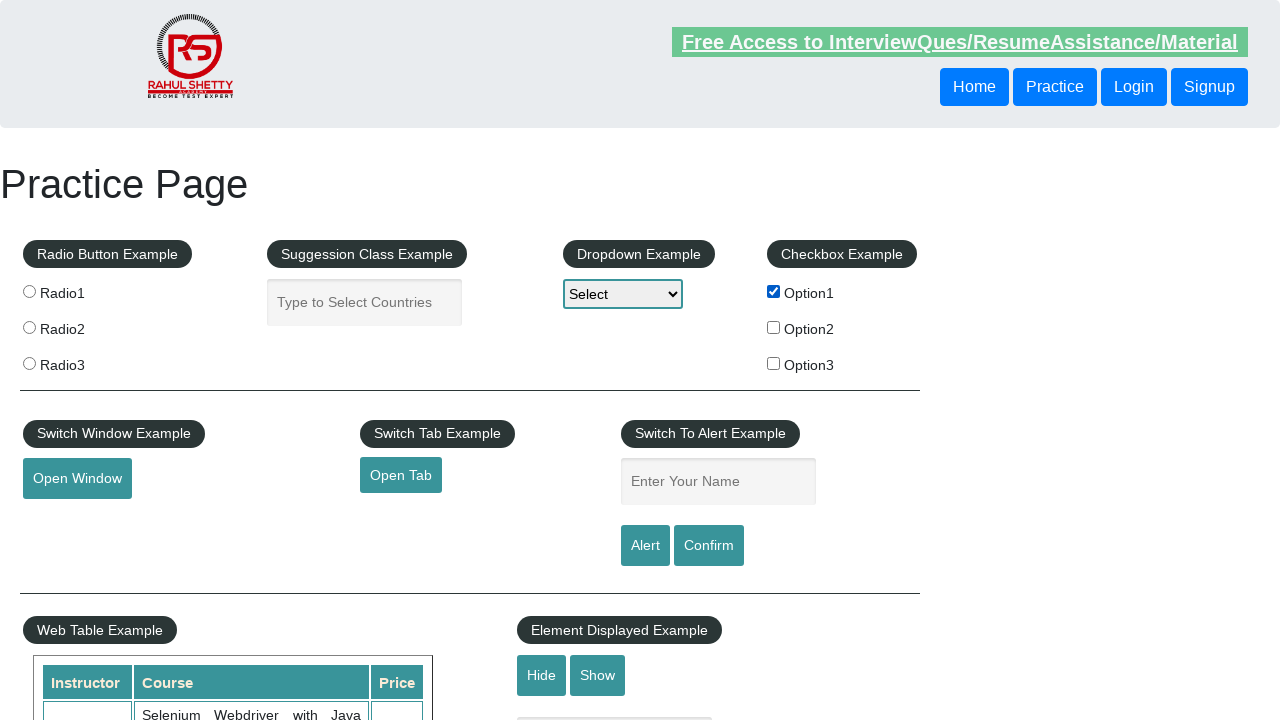

Verified checkbox 'checkBoxOption1' is selected
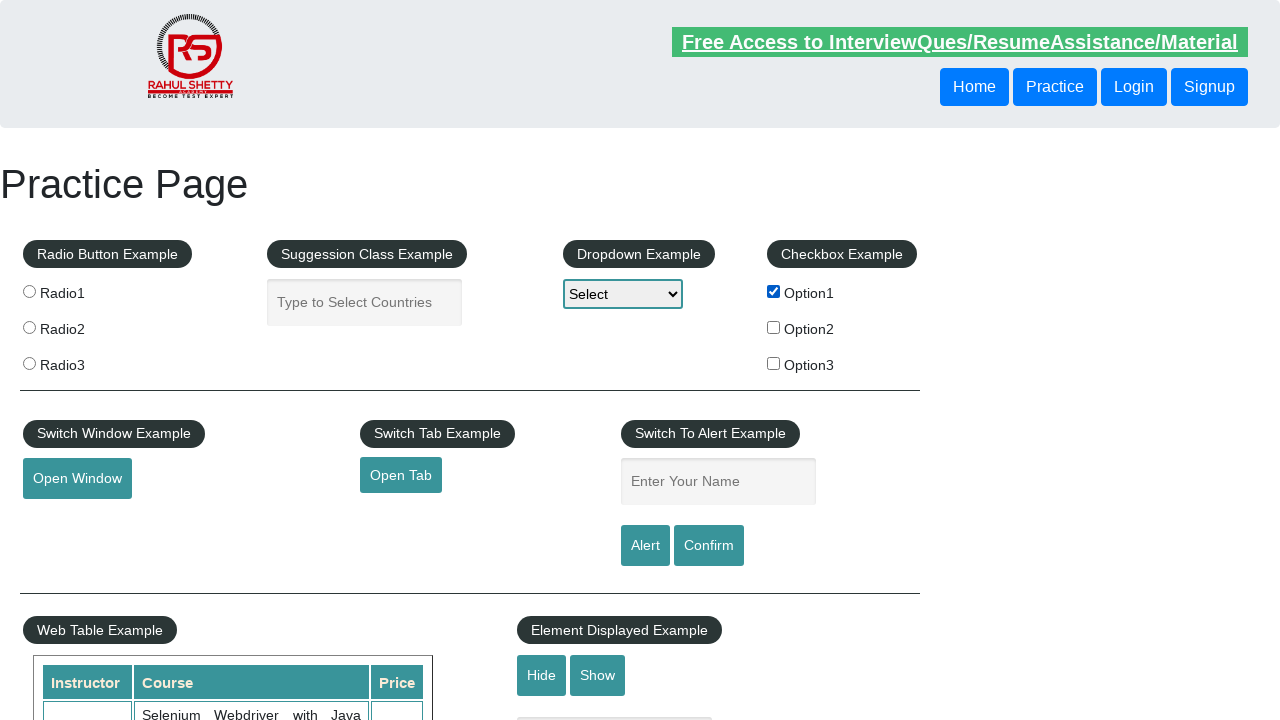

Clicked checkbox 'checkBoxOption1' to unselect it at (774, 291) on input[name='checkBoxOption1']
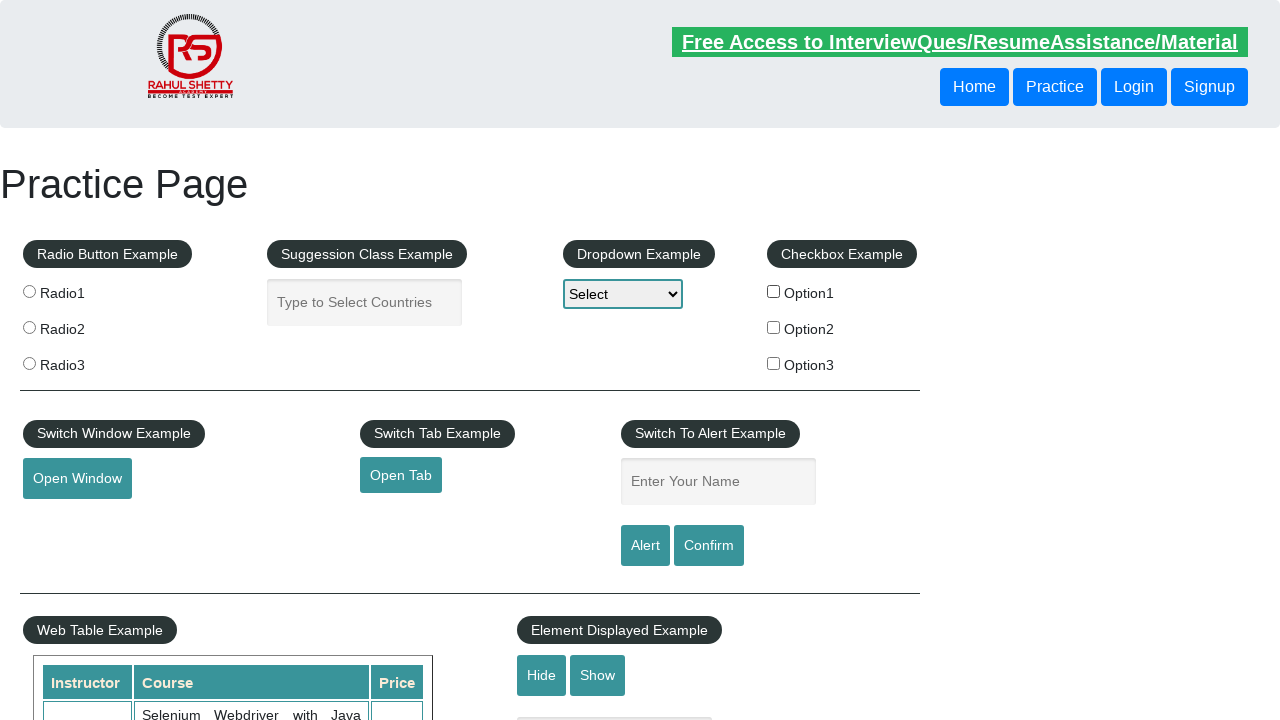

Verified checkbox 'checkBoxOption1' is unselected
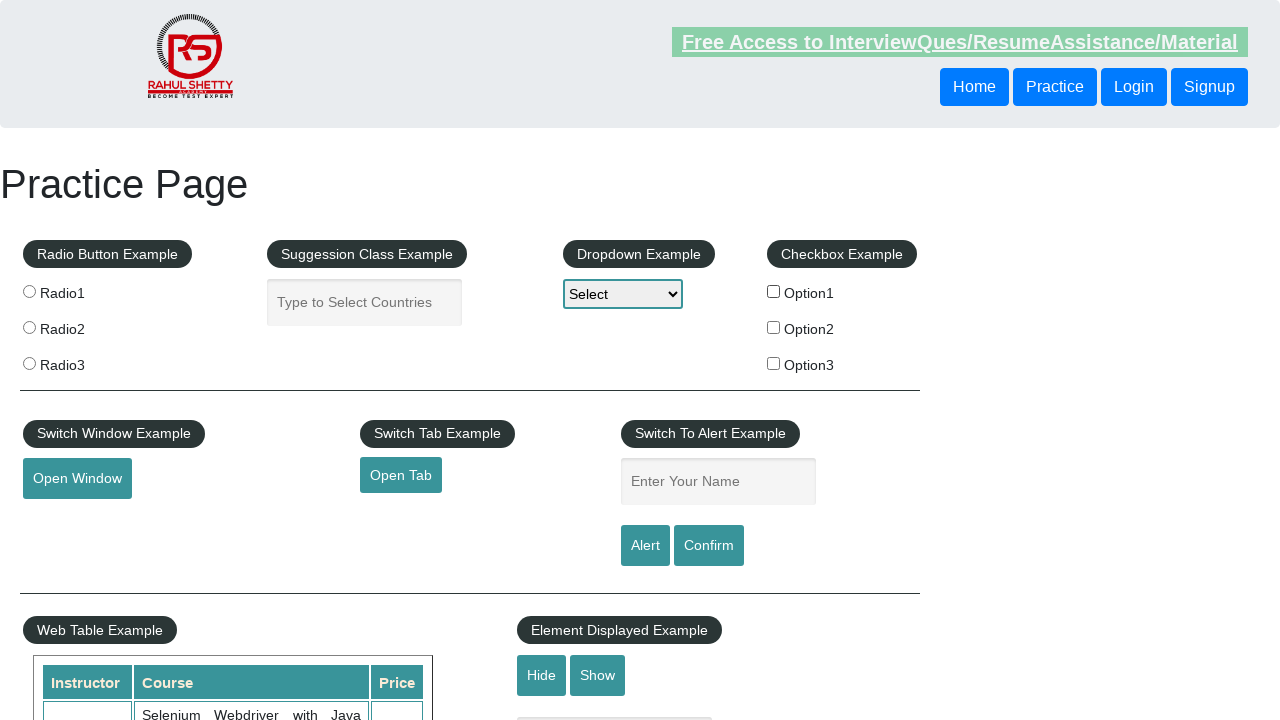

Retrieved count of all checkboxes on the page: 3
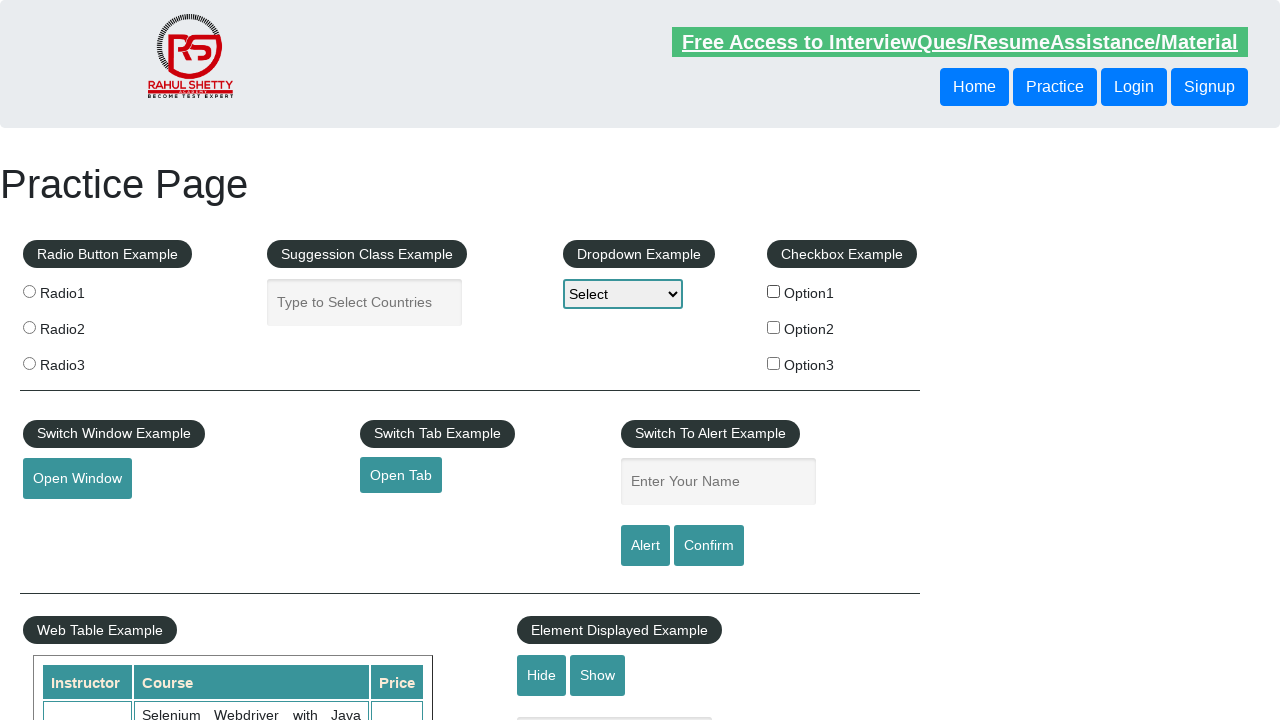

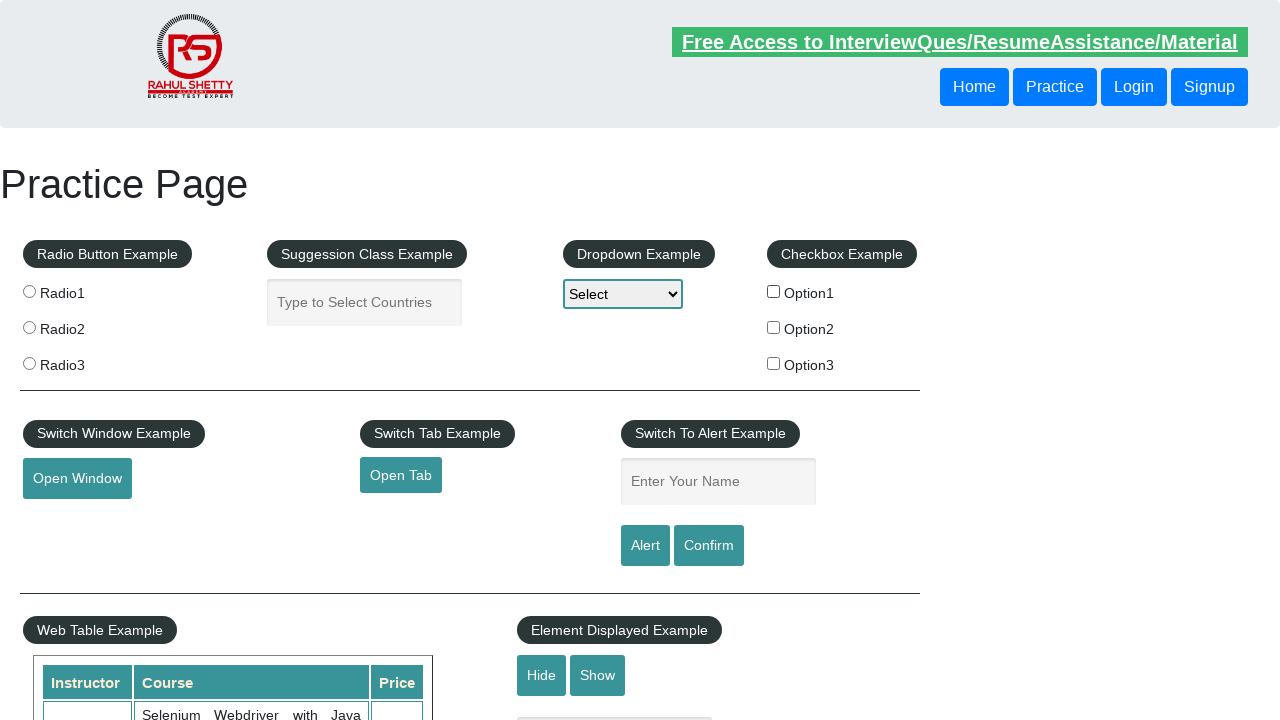